Tests the Sortable interaction by clicking on the Sortable menu item and waiting for the sortable elements to appear

Starting URL: https://demoqa.com/interaction

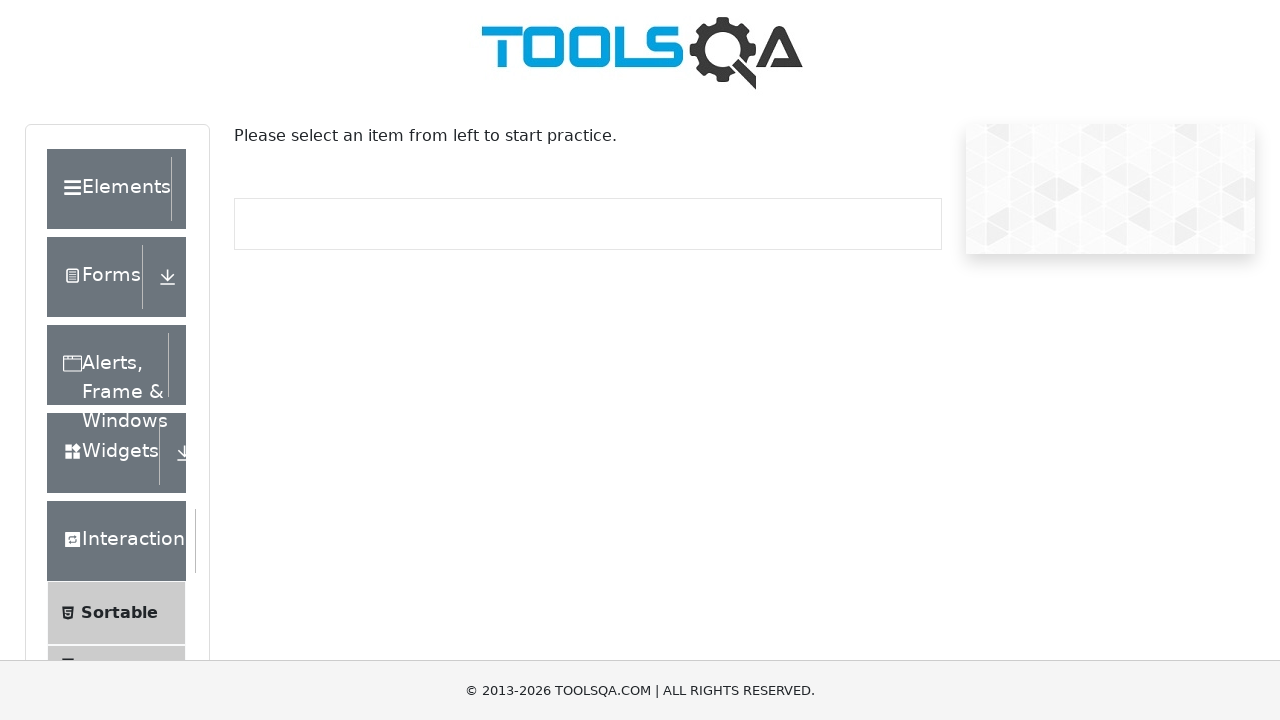

Clicked on Sortable menu item in the left sidebar at (119, 613) on text=Sortable
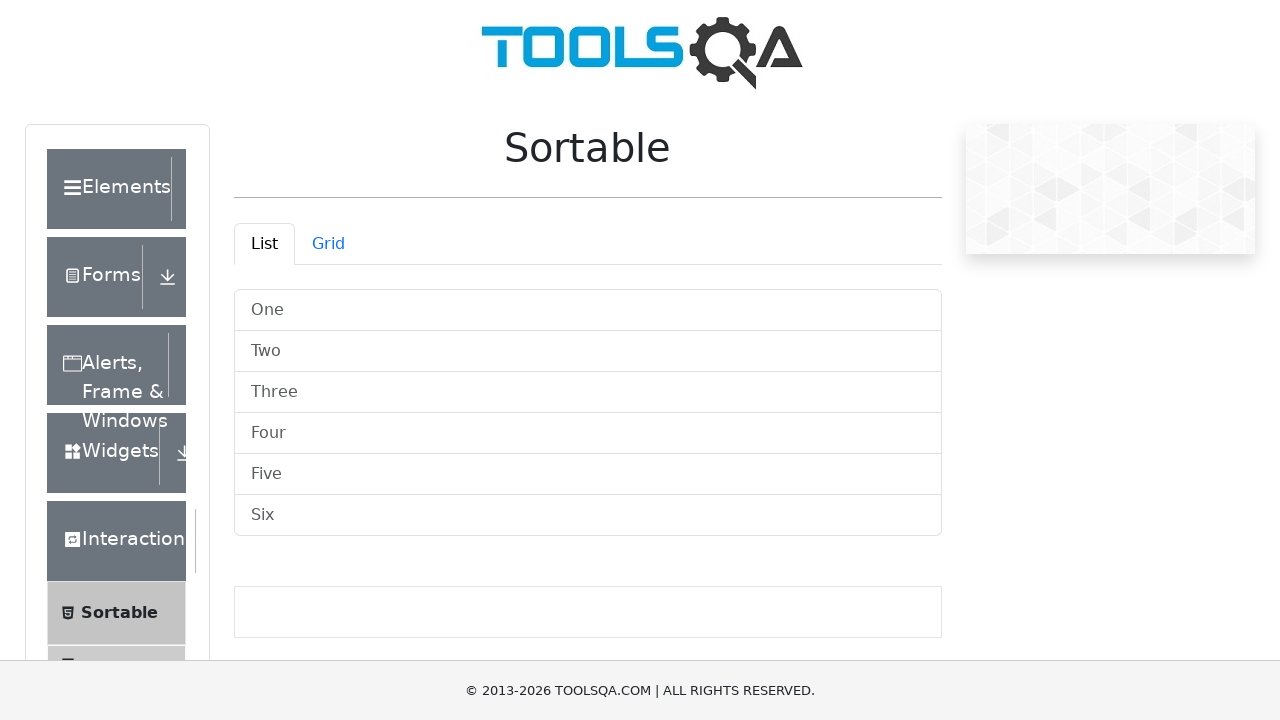

Sortable list container loaded
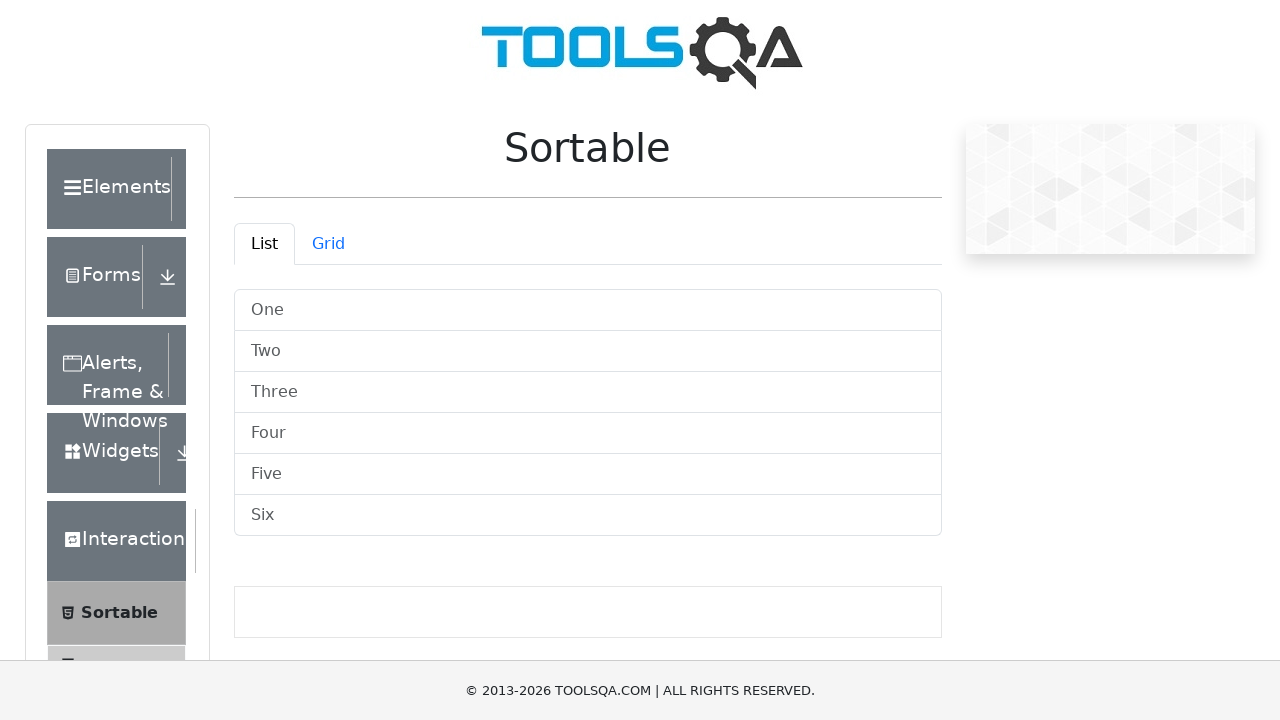

Sortable list items became visible
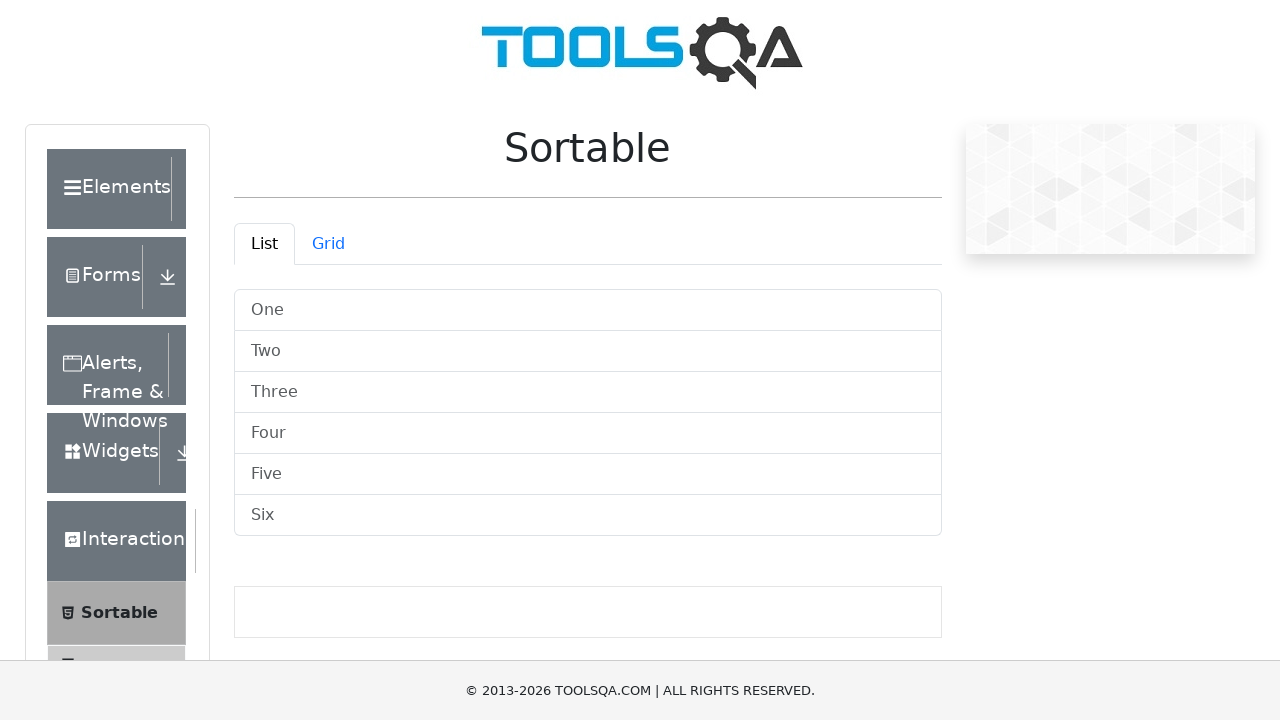

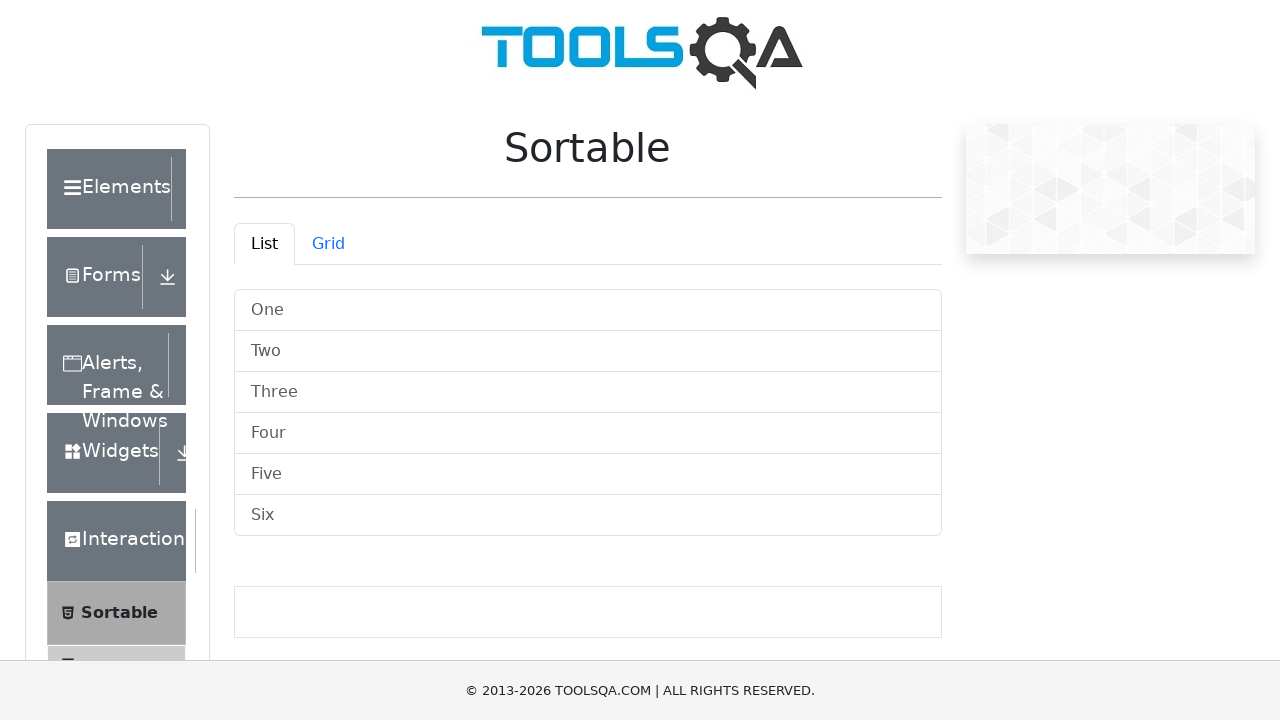